Tests radio button functionality by clicking the Male radio button and verifying it becomes checked

Starting URL: https://www.lambdatest.com/selenium-playground/radiobutton-demo

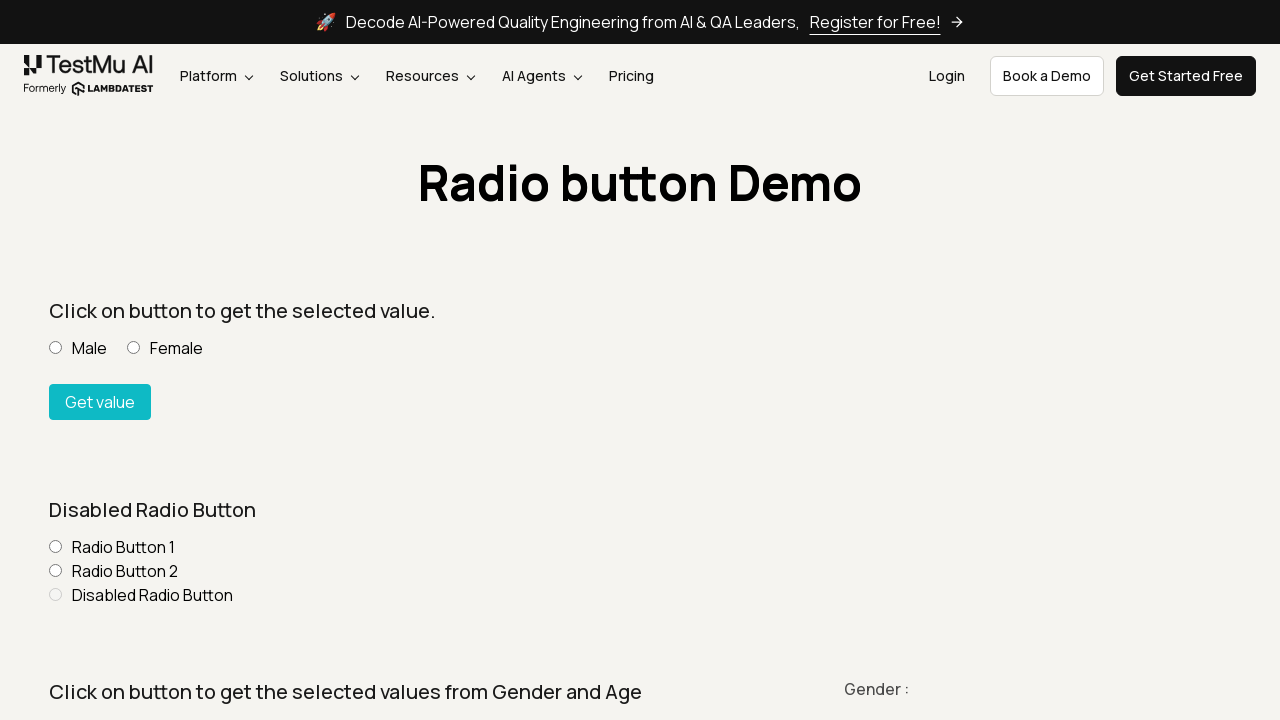

Located the Male radio button element
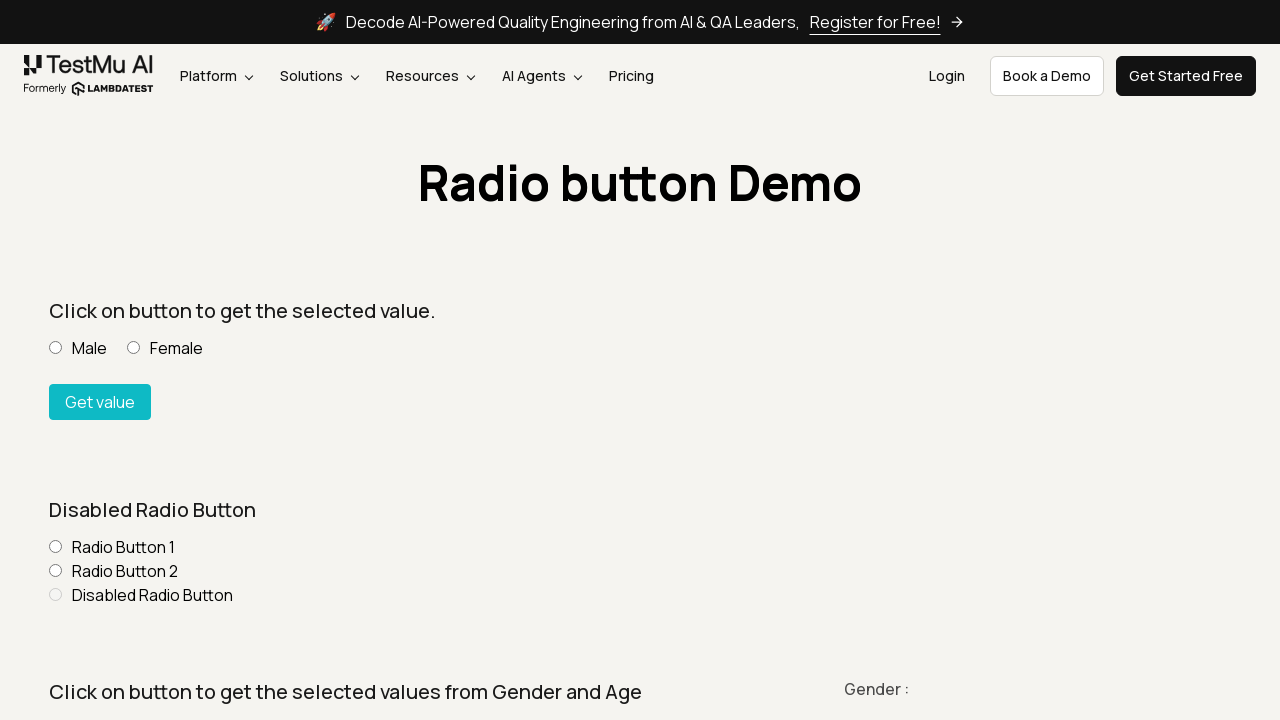

Clicked the Male radio button at (56, 348) on internal:label="Male"i >> nth=0
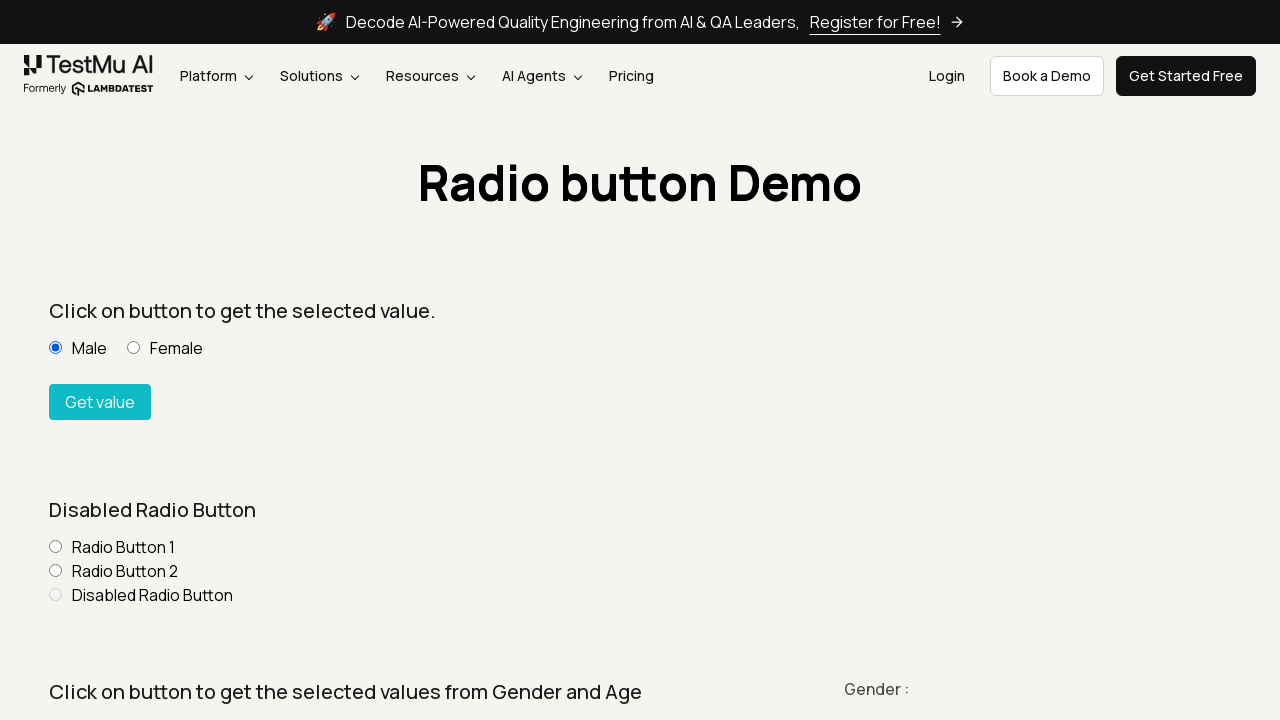

Verified that the Male radio button is checked
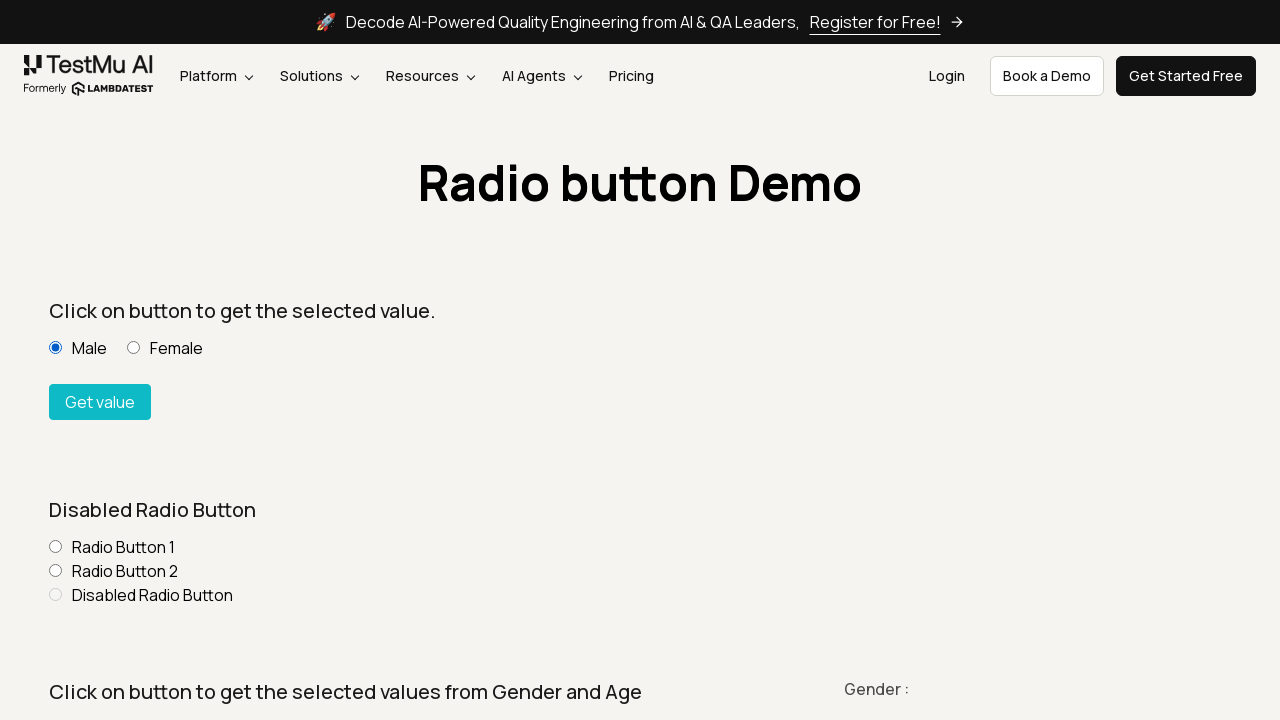

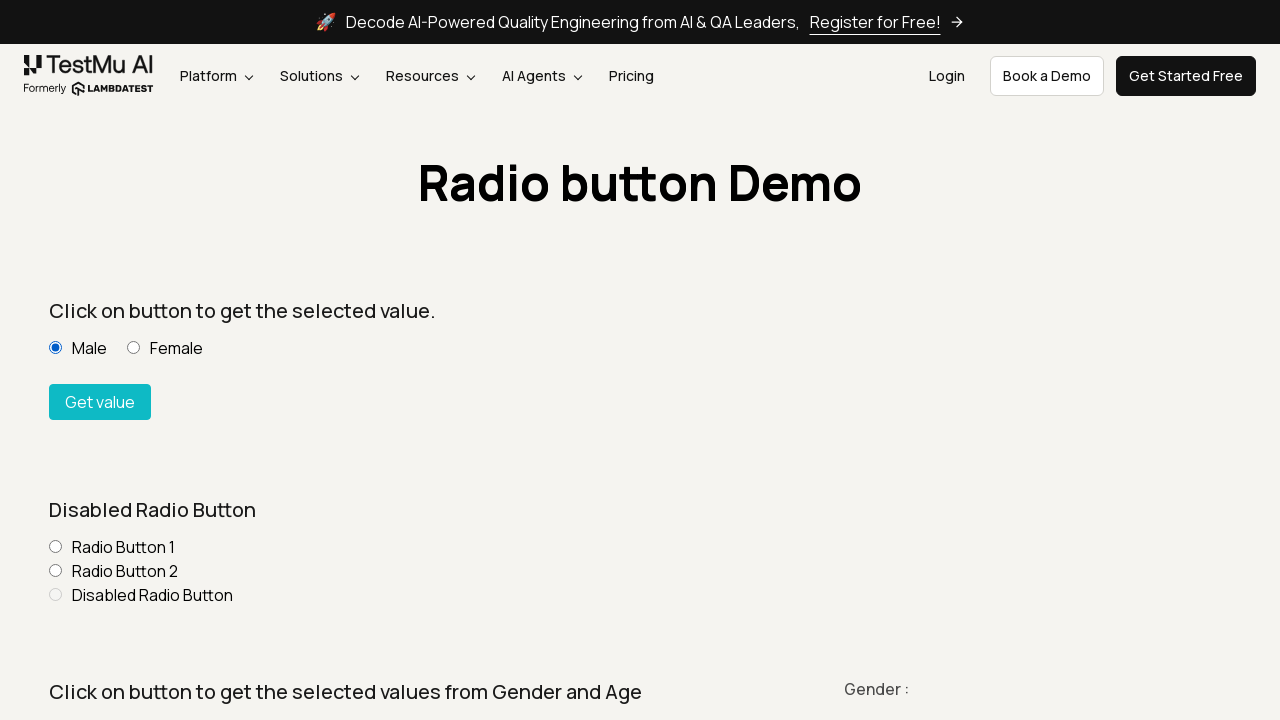